Tests dismissing a JavaScript confirm dialog by clicking the second button and canceling the confirm dialog

Starting URL: https://the-internet.herokuapp.com/javascript_alerts

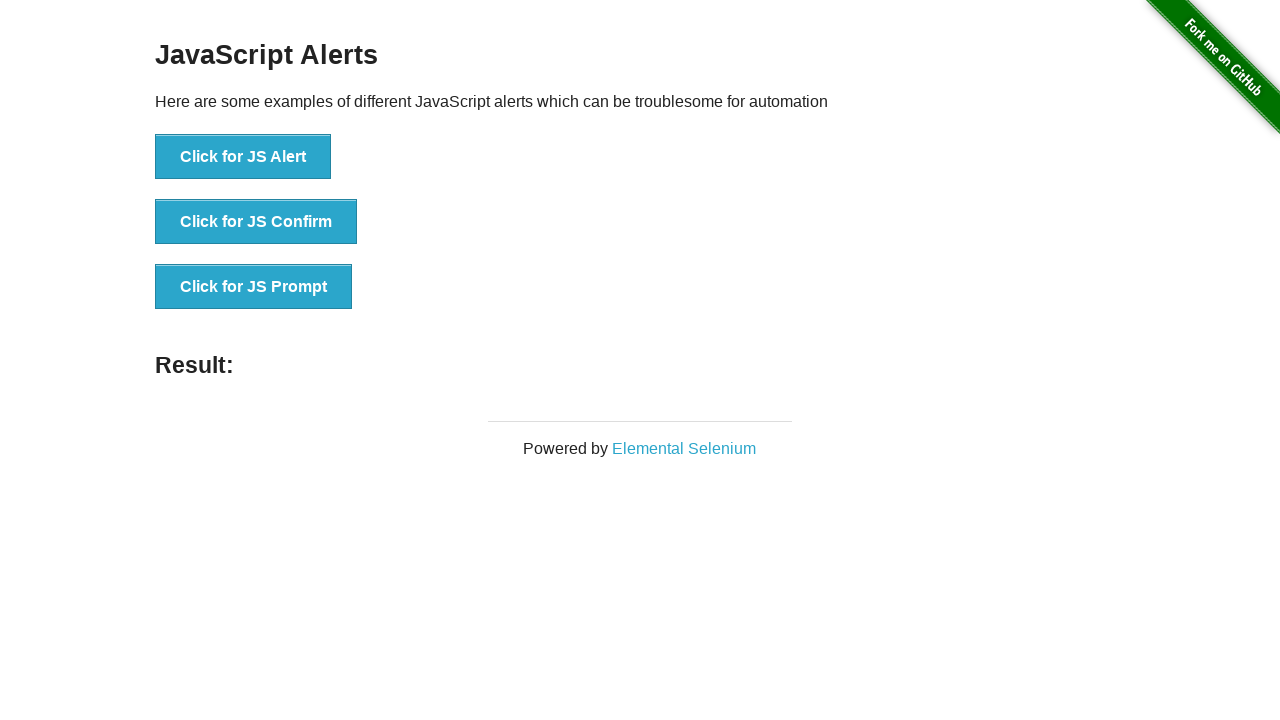

Set up dialog handler to dismiss JavaScript confirm dialogs
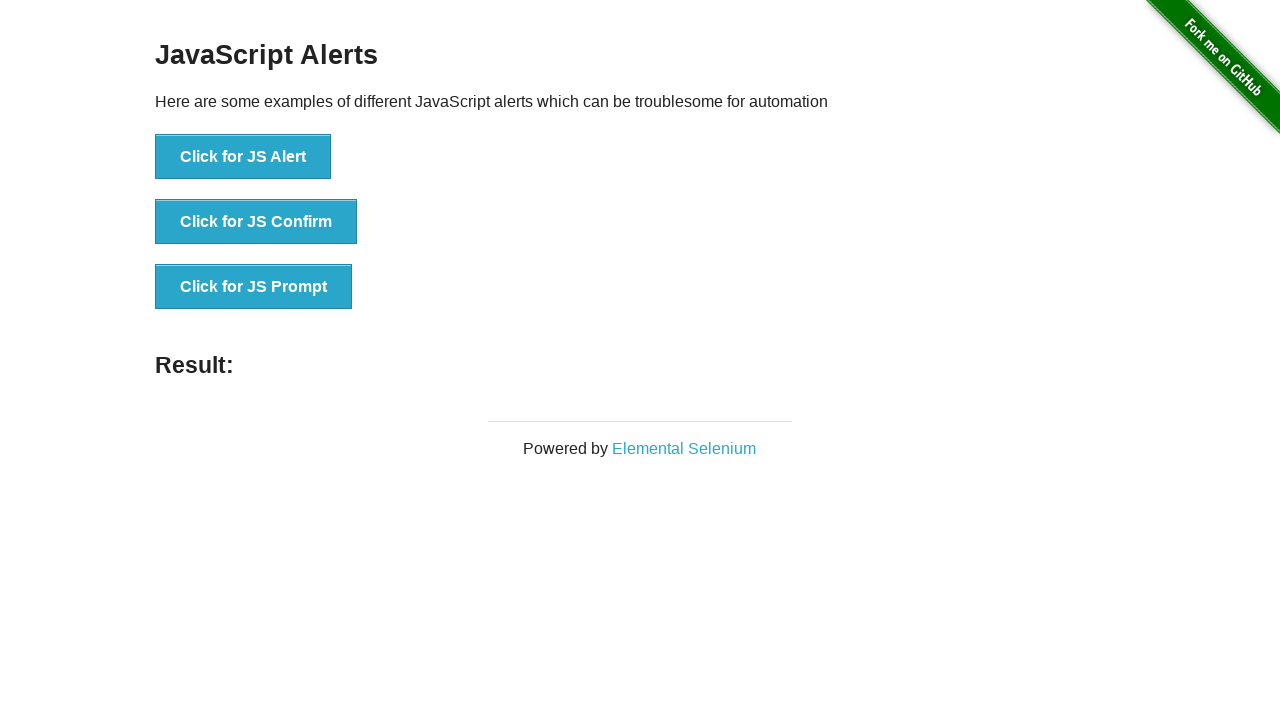

Clicked the button to trigger JavaScript confirm dialog at (256, 222) on button[onclick='jsConfirm()']
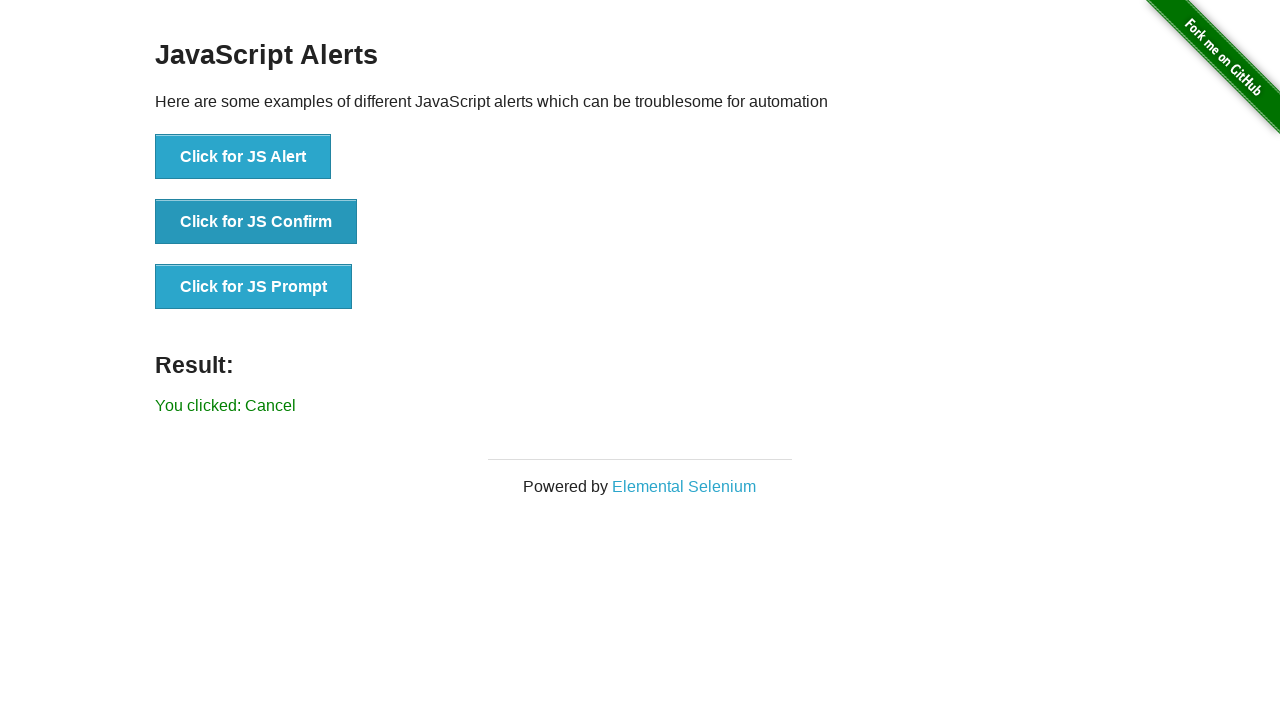

Verified that the confirm dialog was dismissed and cancel message appeared
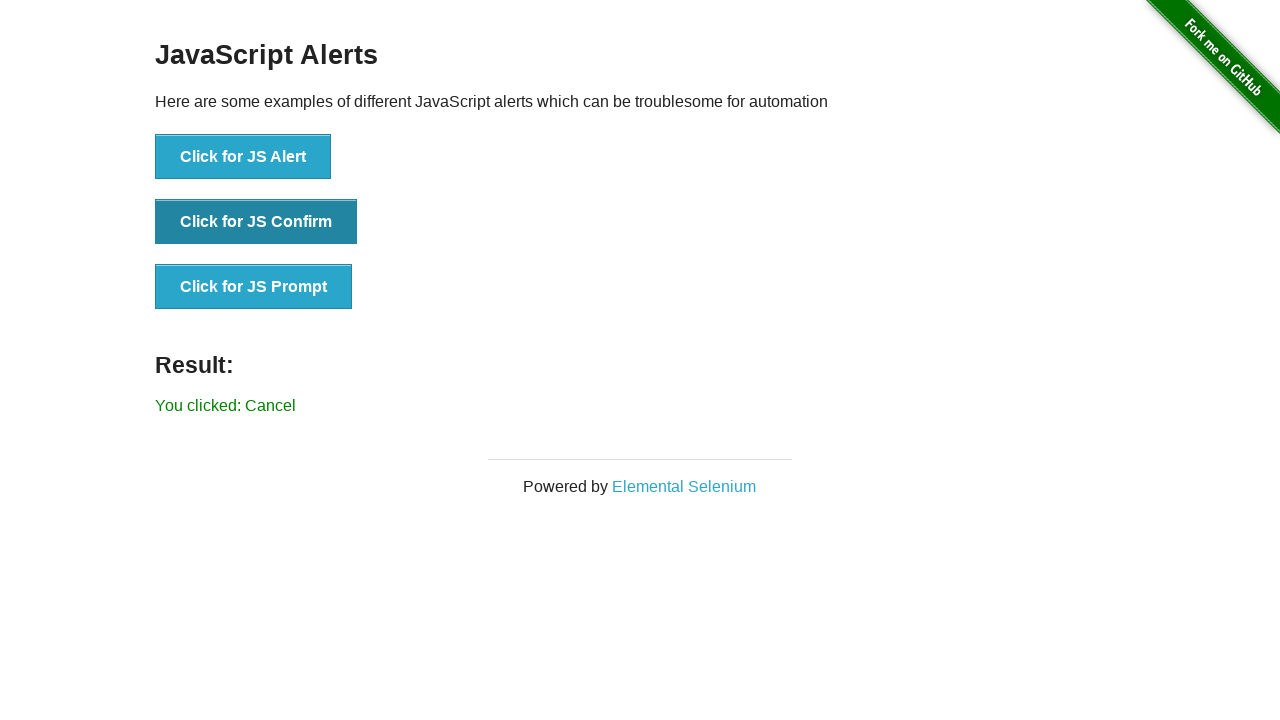

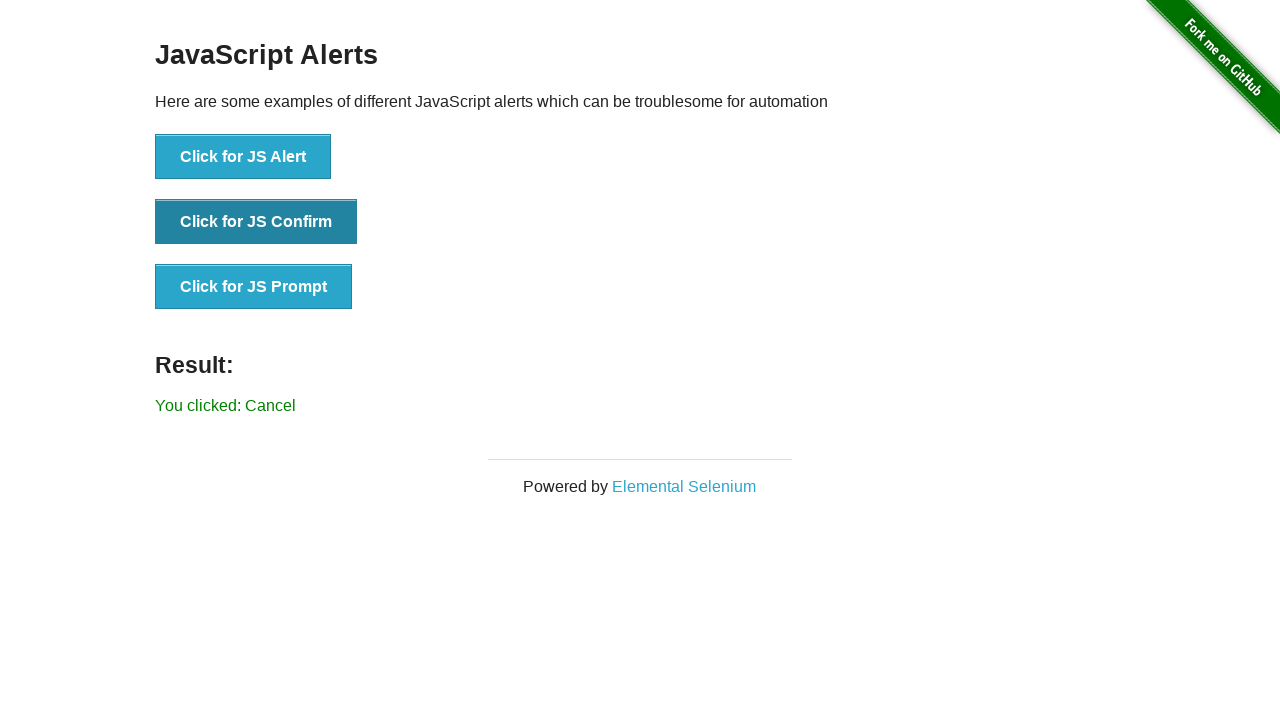